Tests auto-waiting by triggering an AJAX request and verifying the text content of the success element that loads.

Starting URL: http://uitestingplayground.com/ajax

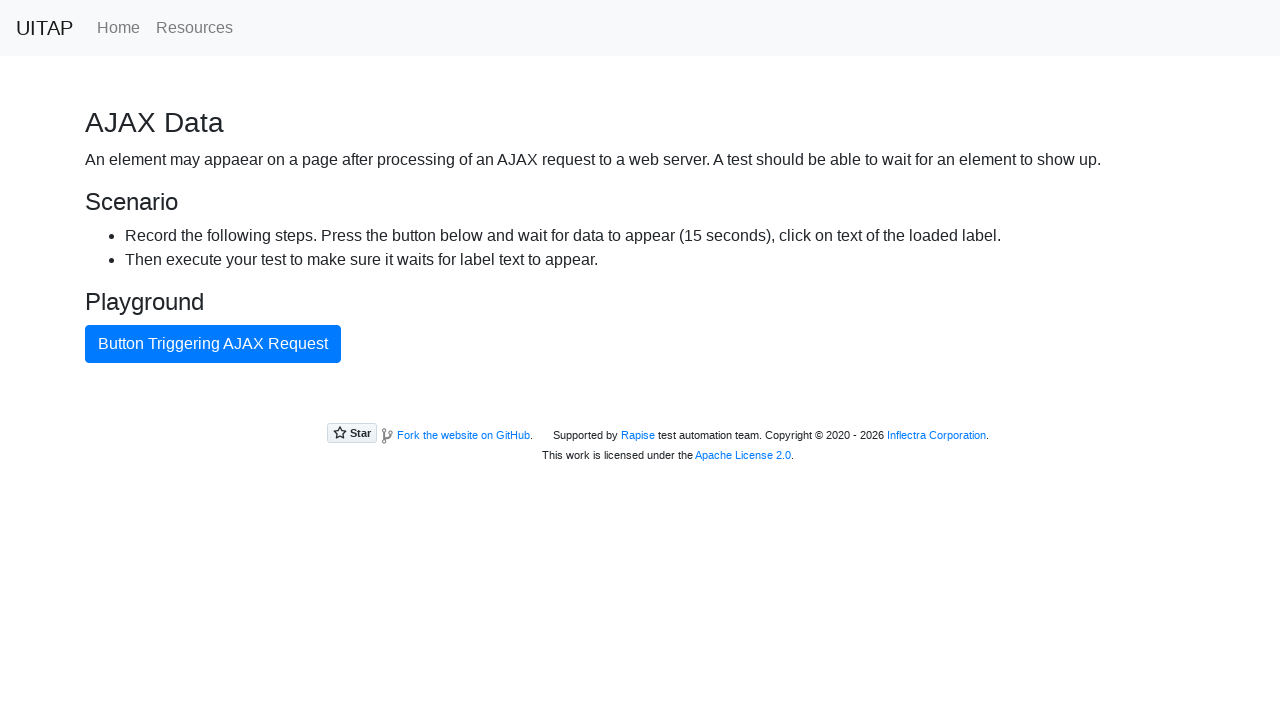

Clicked button to trigger AJAX request at (213, 344) on internal:text="Button Triggering AJAX Request"i
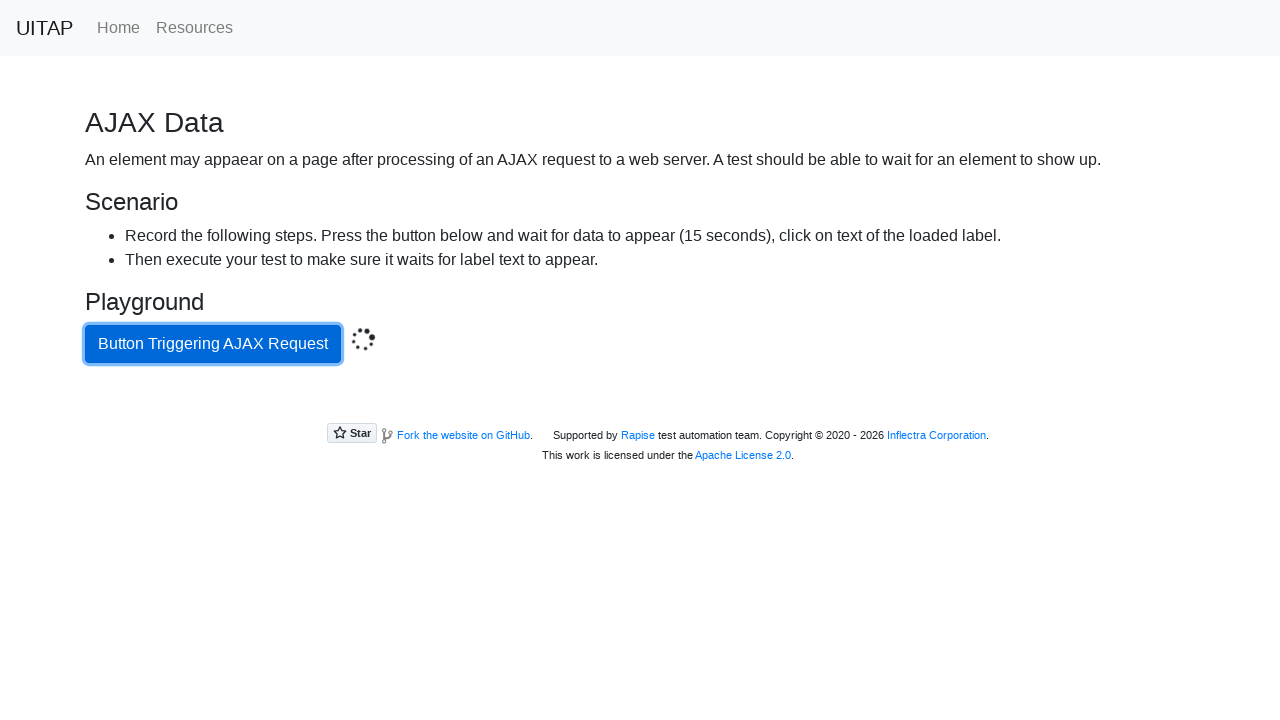

Located success element with .bg-success selector
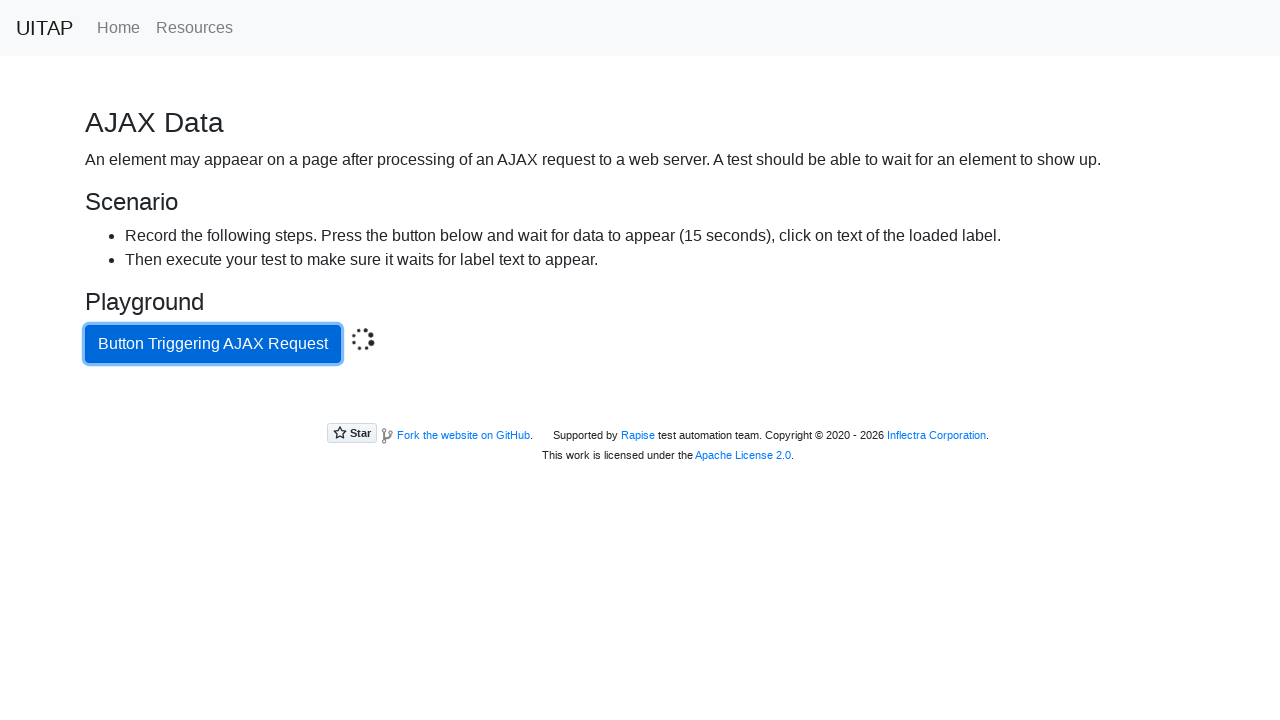

Retrieved text content from success element: 'Data loaded with AJAX get request.'
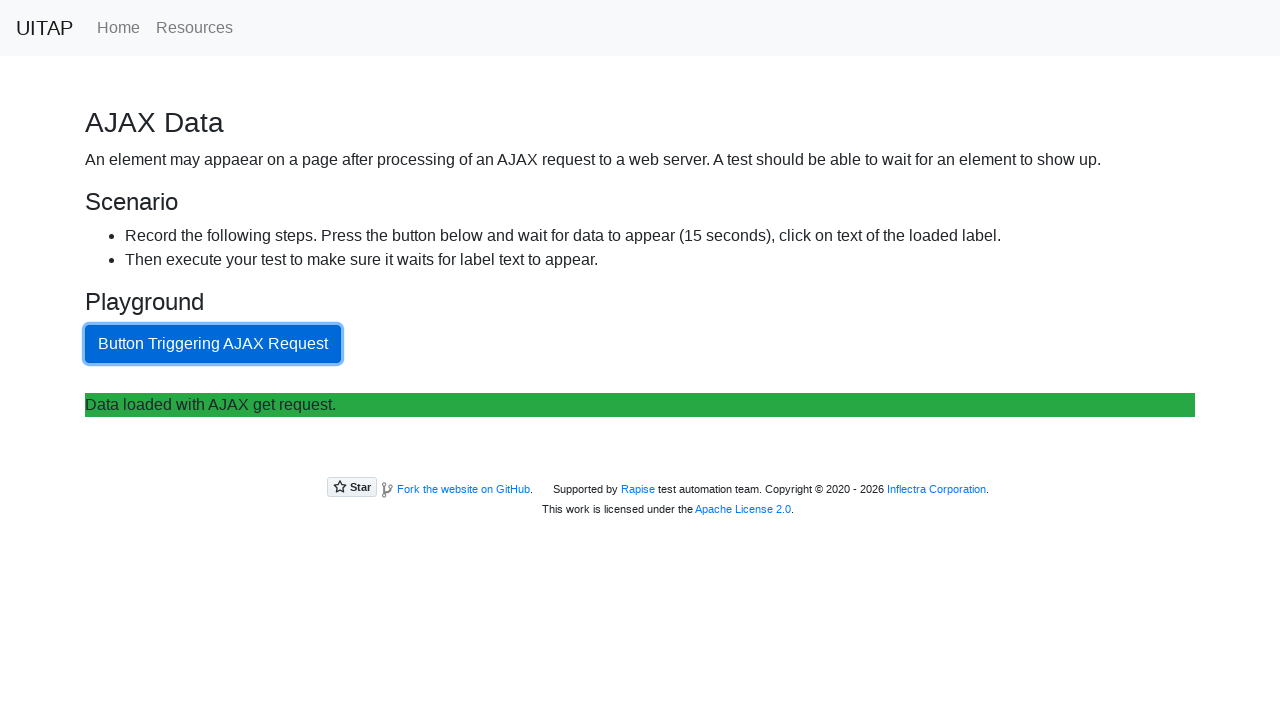

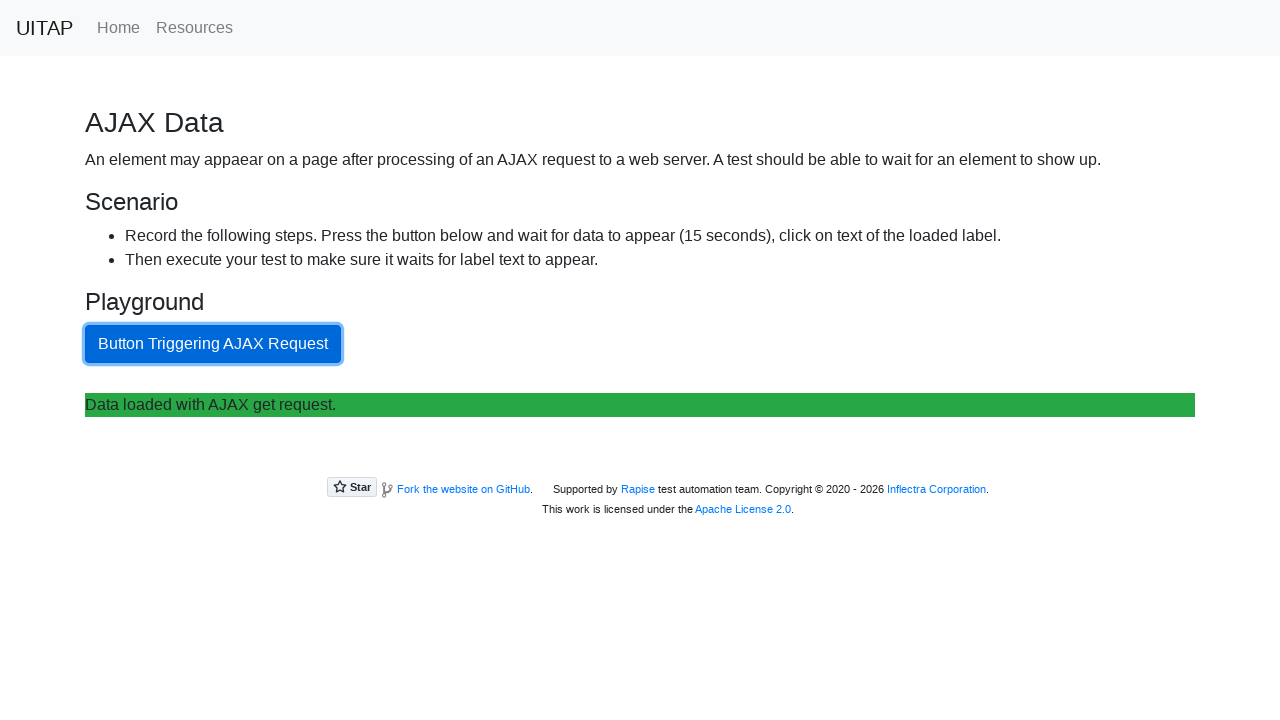